Tests the electricity bill calculator with invalid inputs to verify that appropriate error messages are displayed.

Starting URL: https://thaoanhhaa1.github.io/KTPM_Tools/Bai01.html

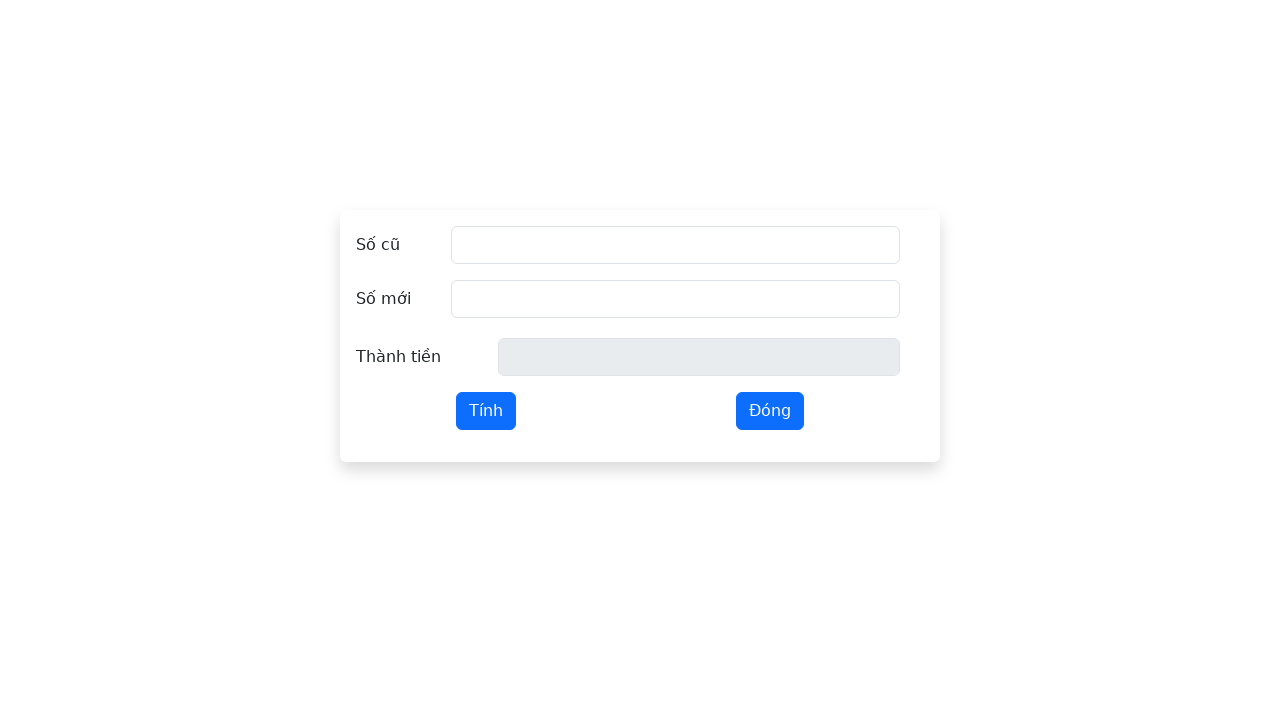

Filled old meter reading field with '2000' on #so-cu
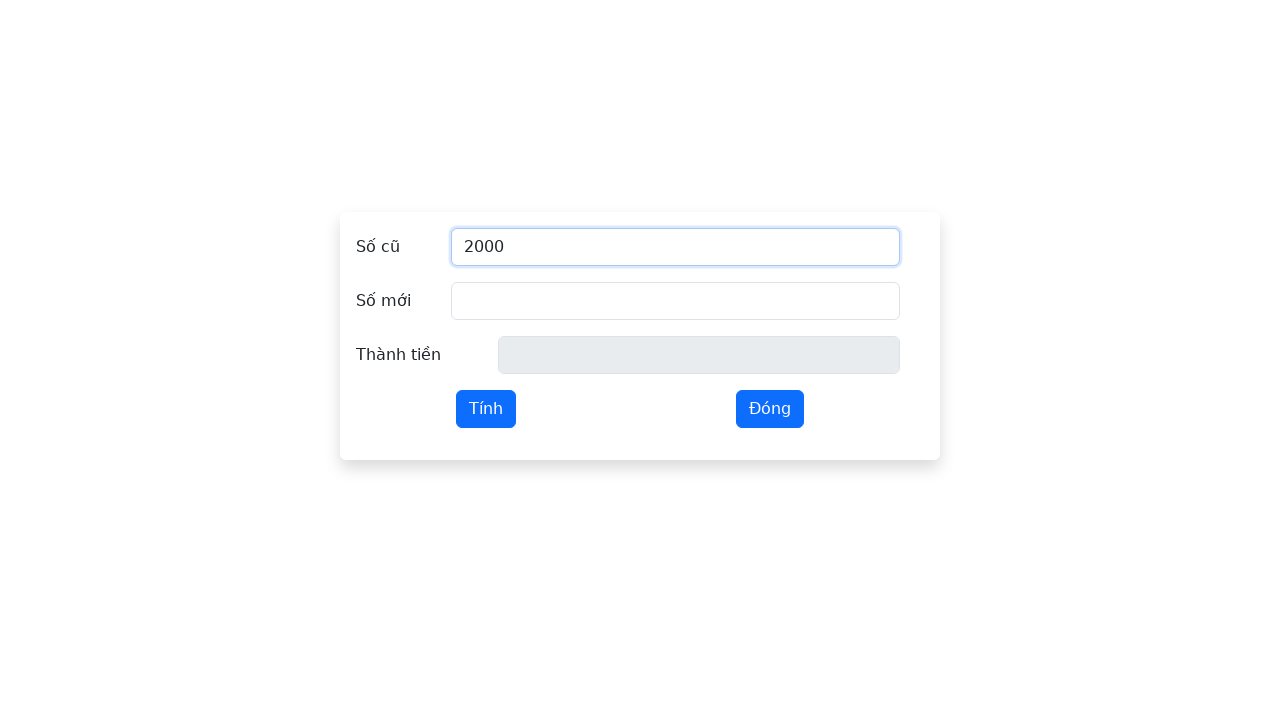

Filled new meter reading field with '1500' (invalid: lower than old reading) on #so-moi
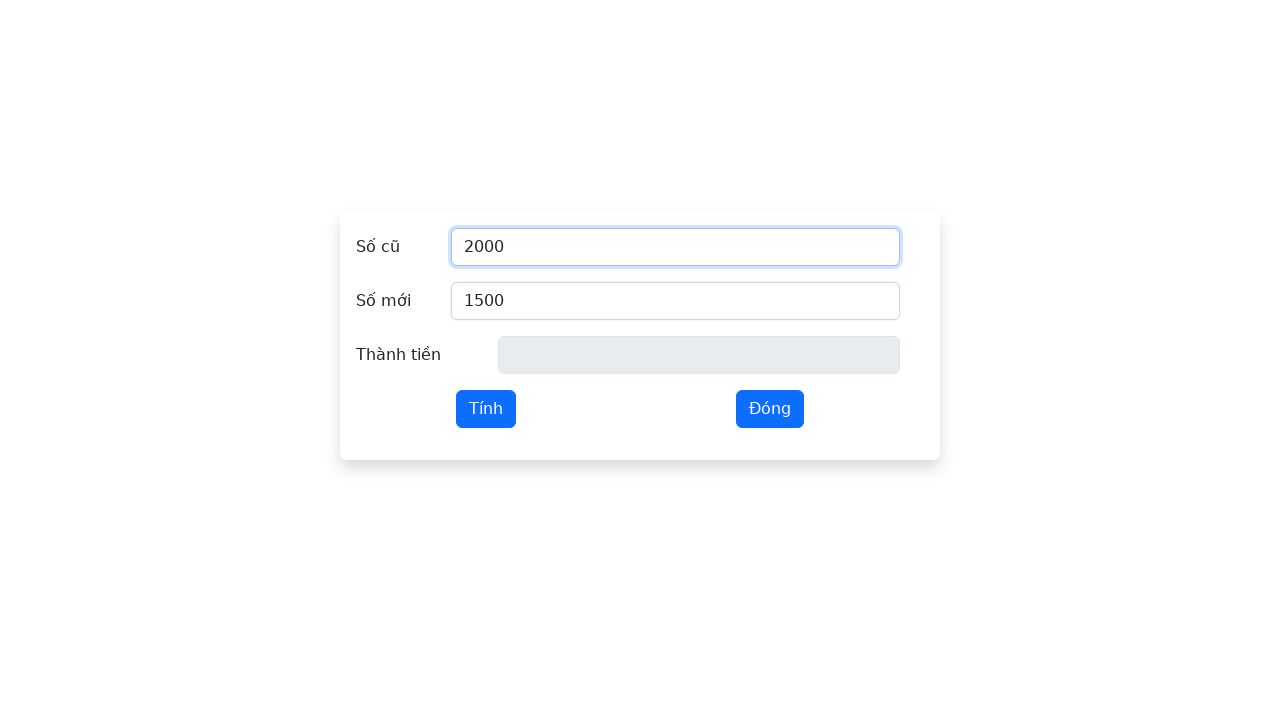

Clicked calculate button at (486, 409) on #button-tinh
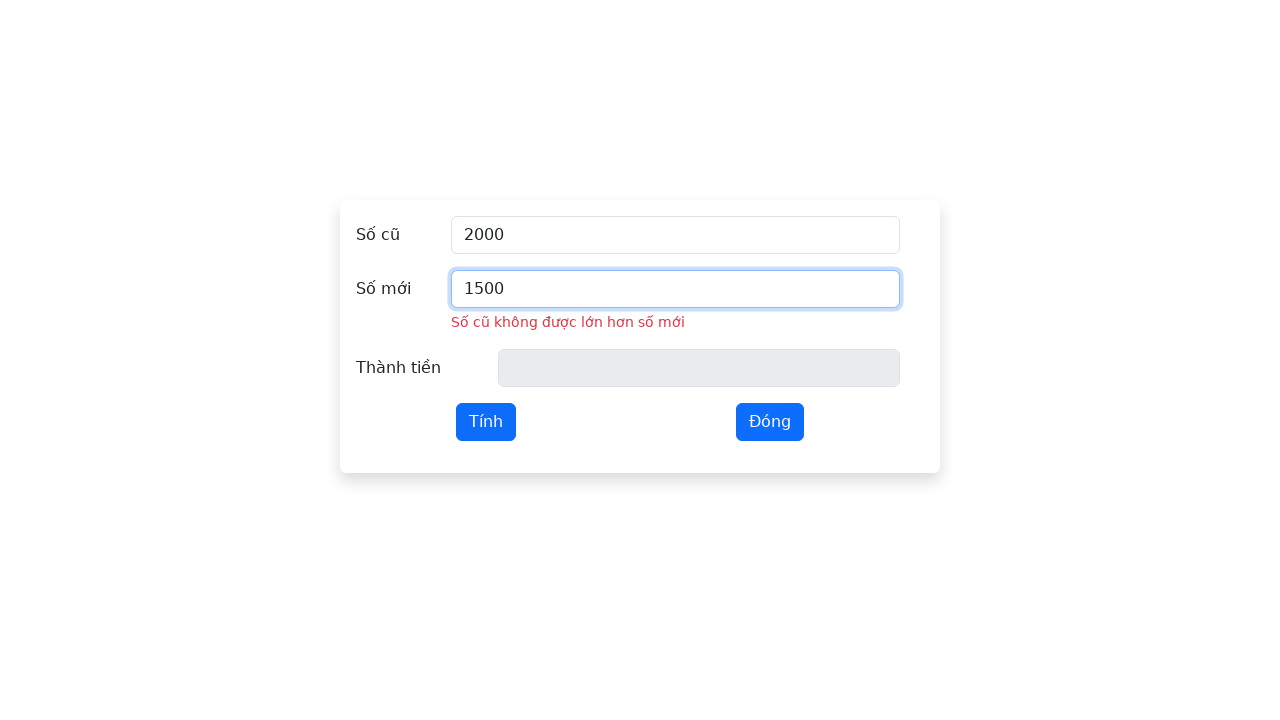

Error message appeared on screen
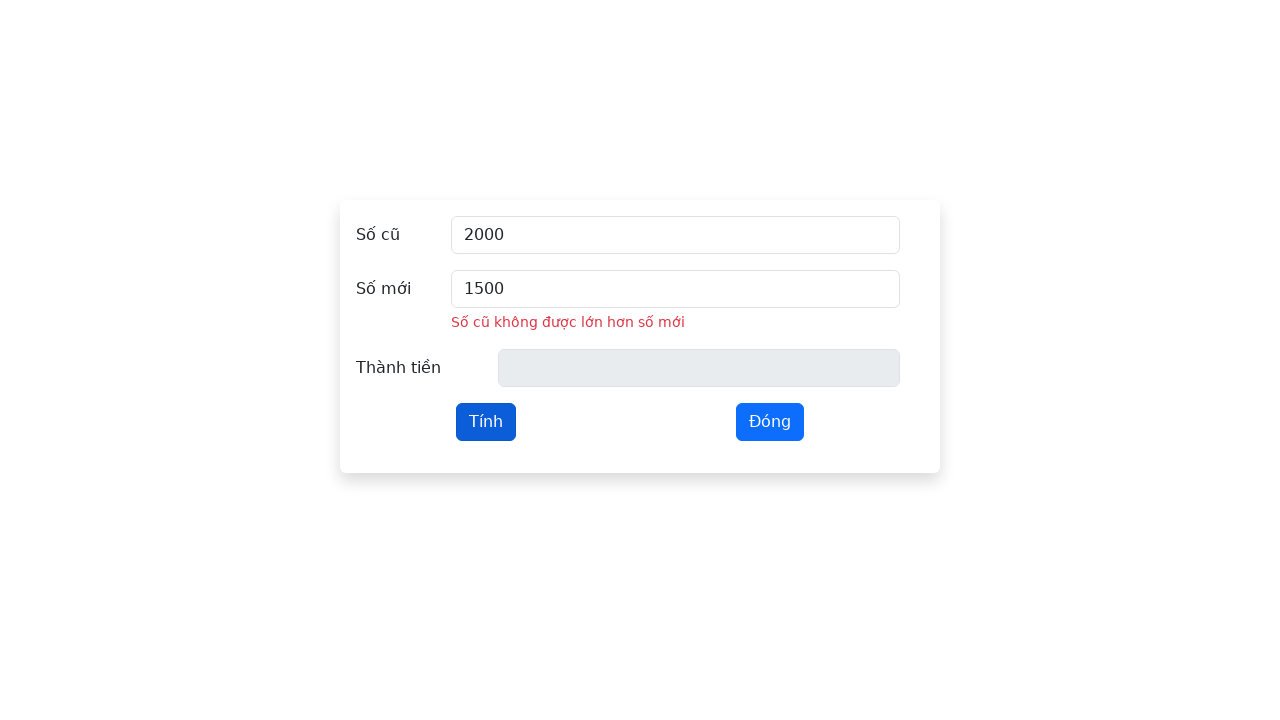

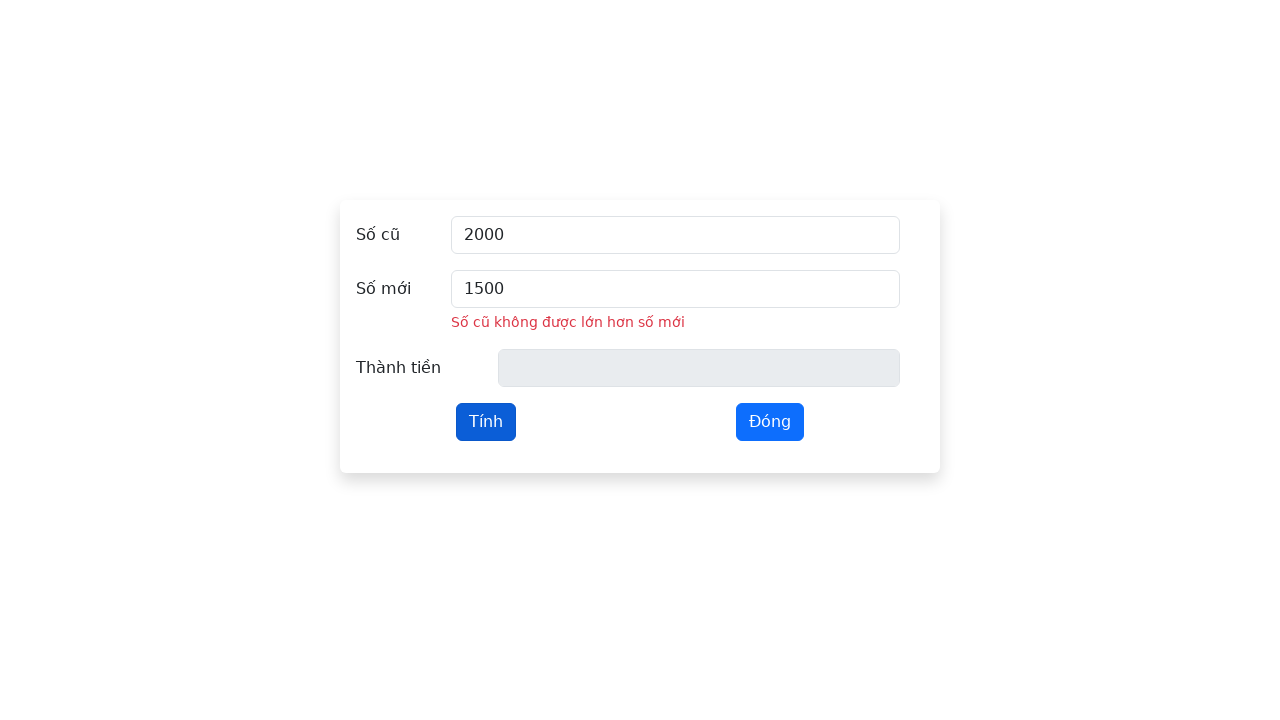